Tests filtering to display all items after applying other filters

Starting URL: https://demo.playwright.dev/todomvc

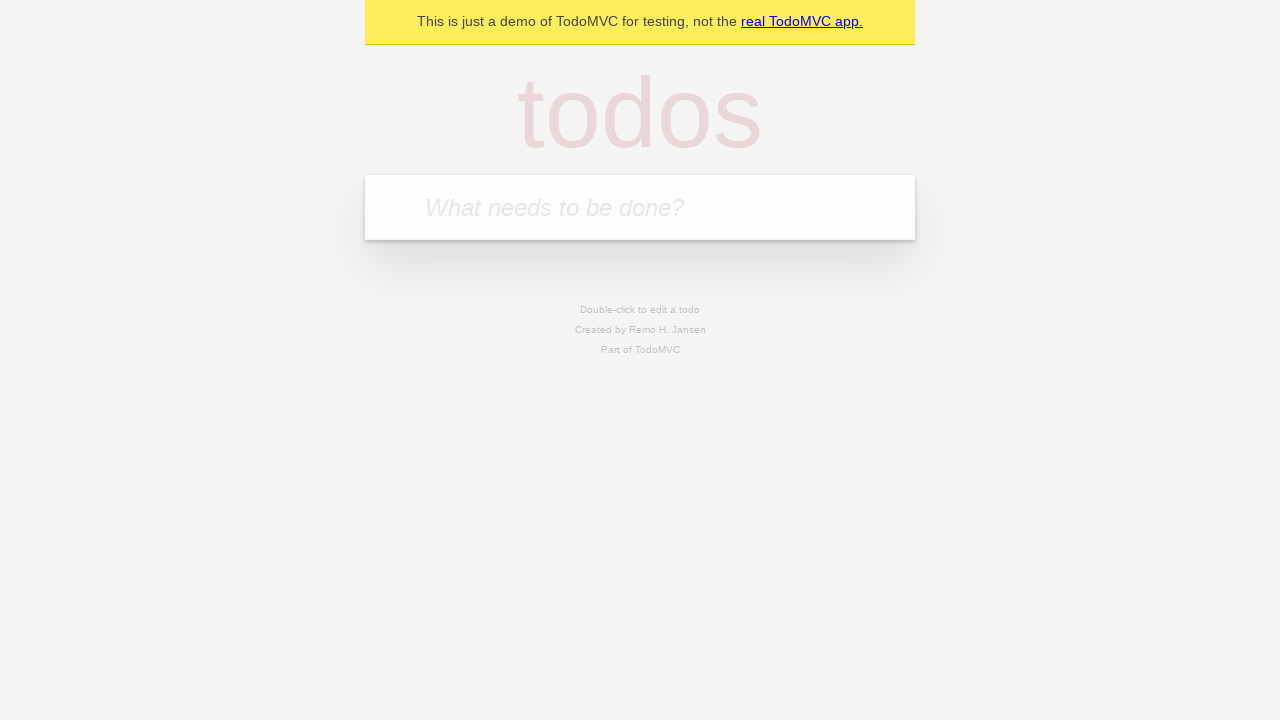

Filled new todo input with 'buy some cheese' on .new-todo
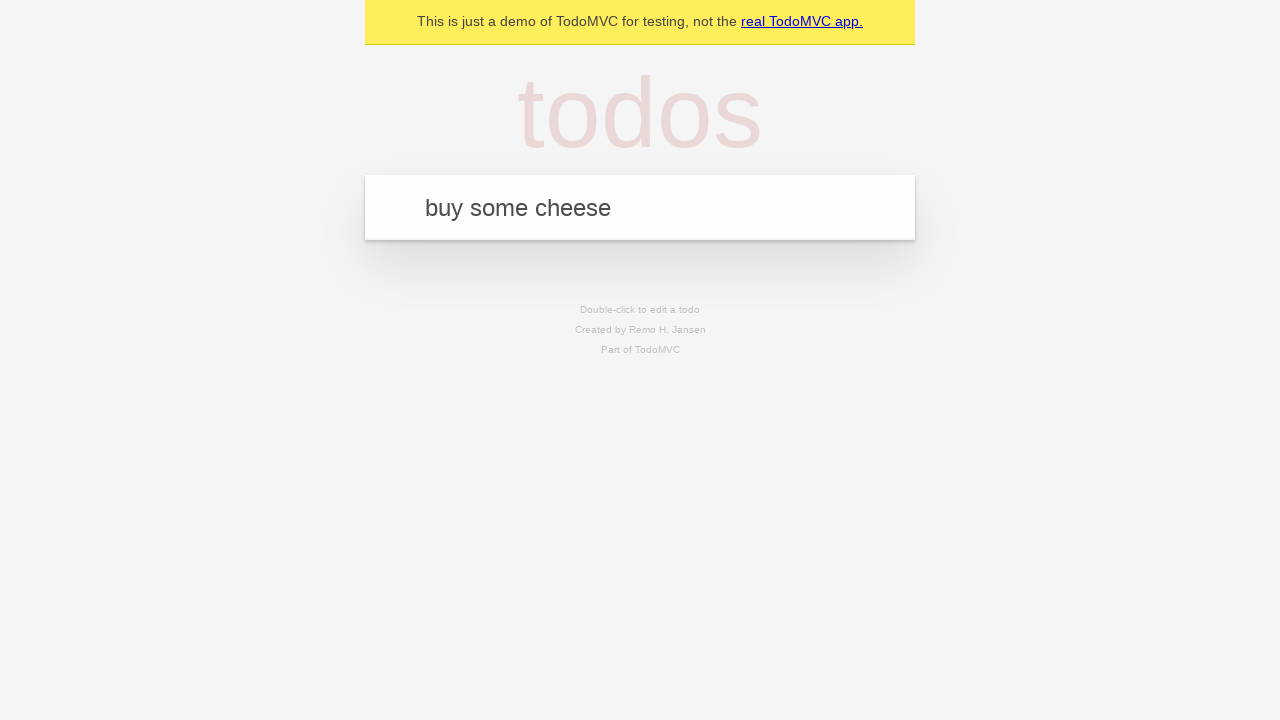

Pressed Enter to add first todo on .new-todo
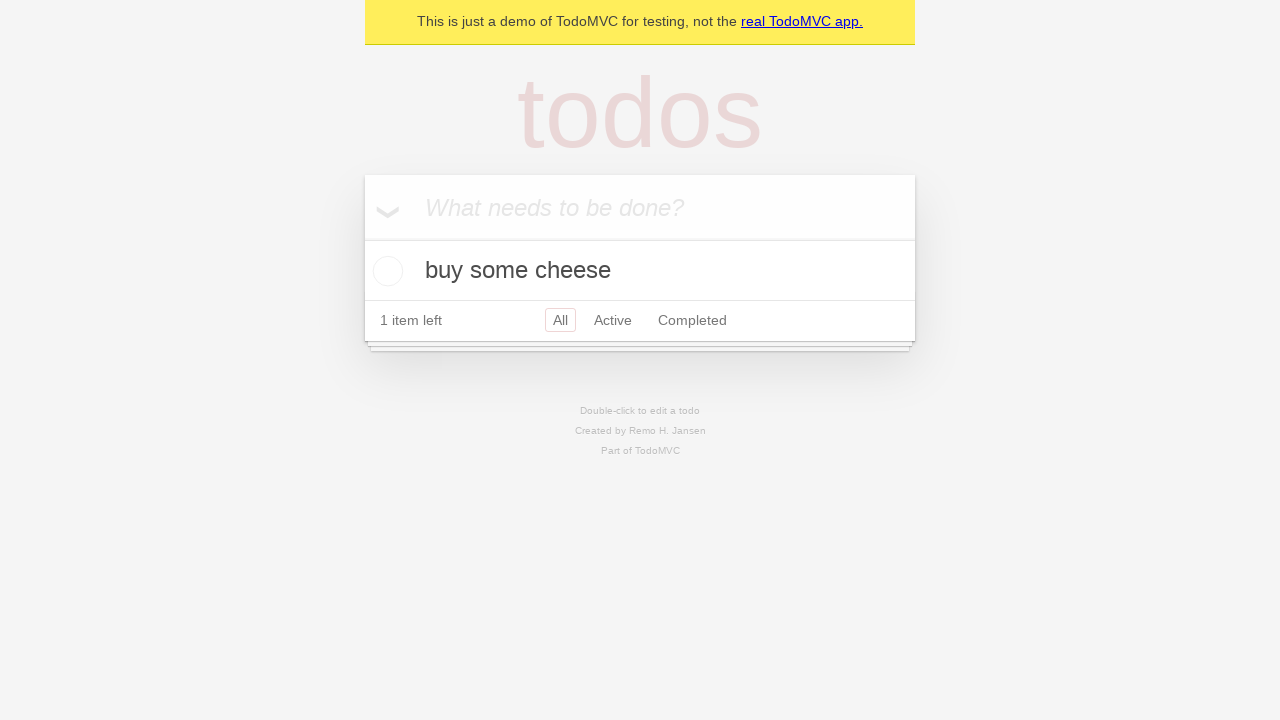

Filled new todo input with 'feed the cat' on .new-todo
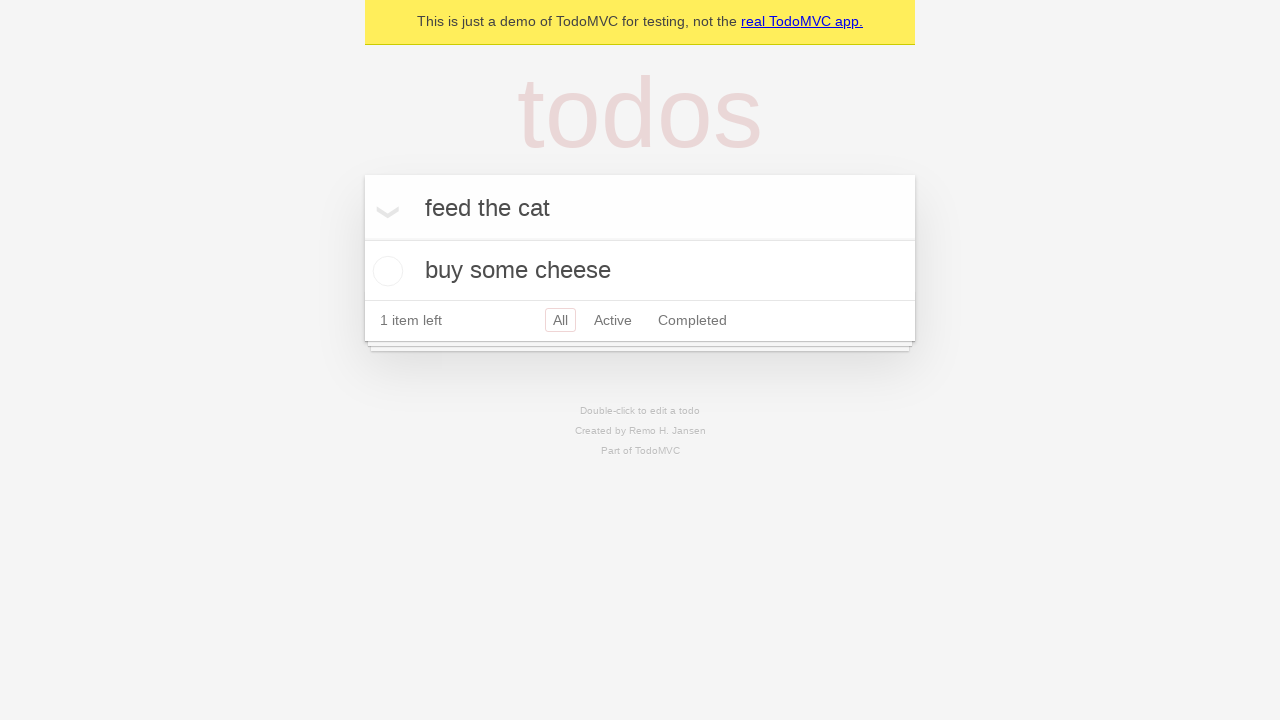

Pressed Enter to add second todo on .new-todo
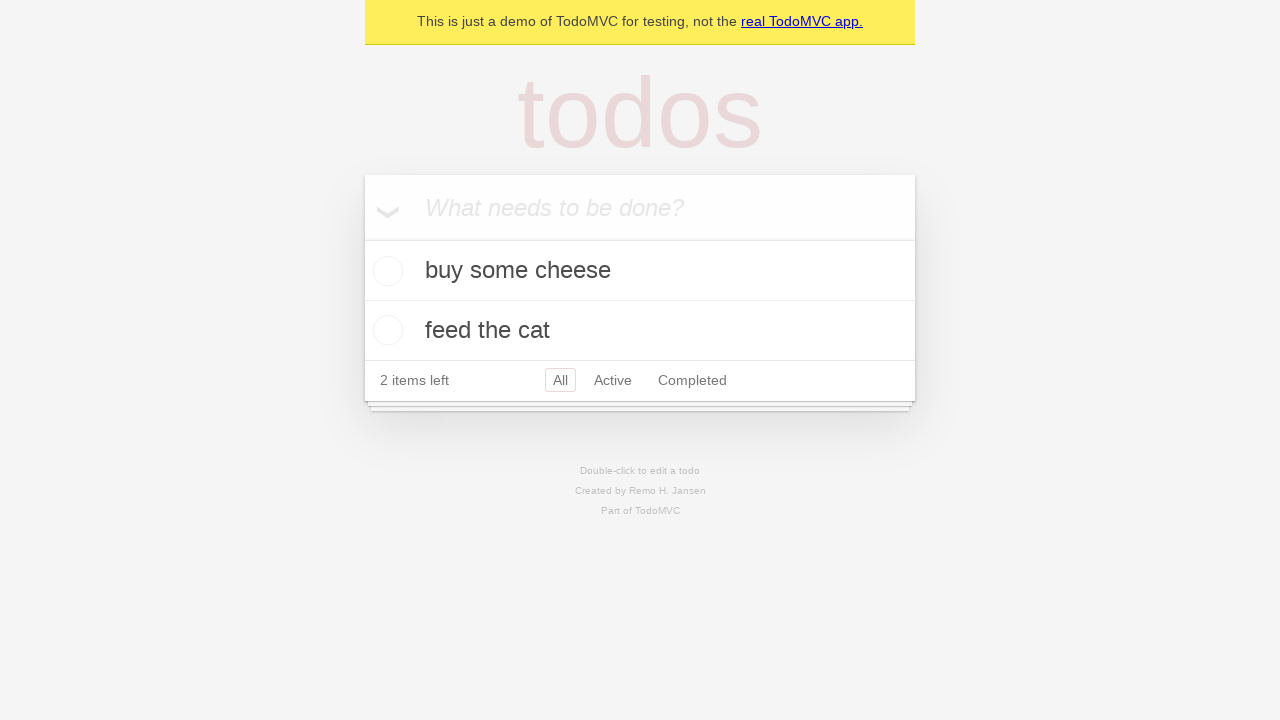

Filled new todo input with 'book a doctors appointment' on .new-todo
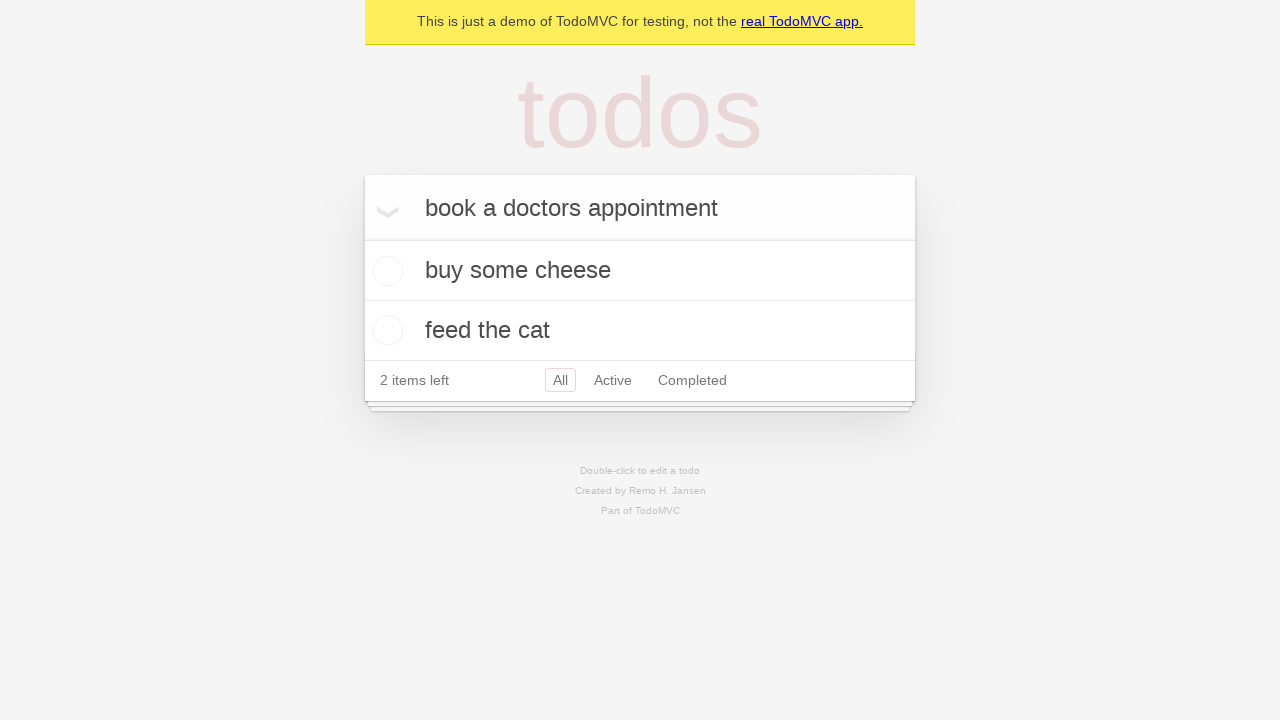

Pressed Enter to add third todo on .new-todo
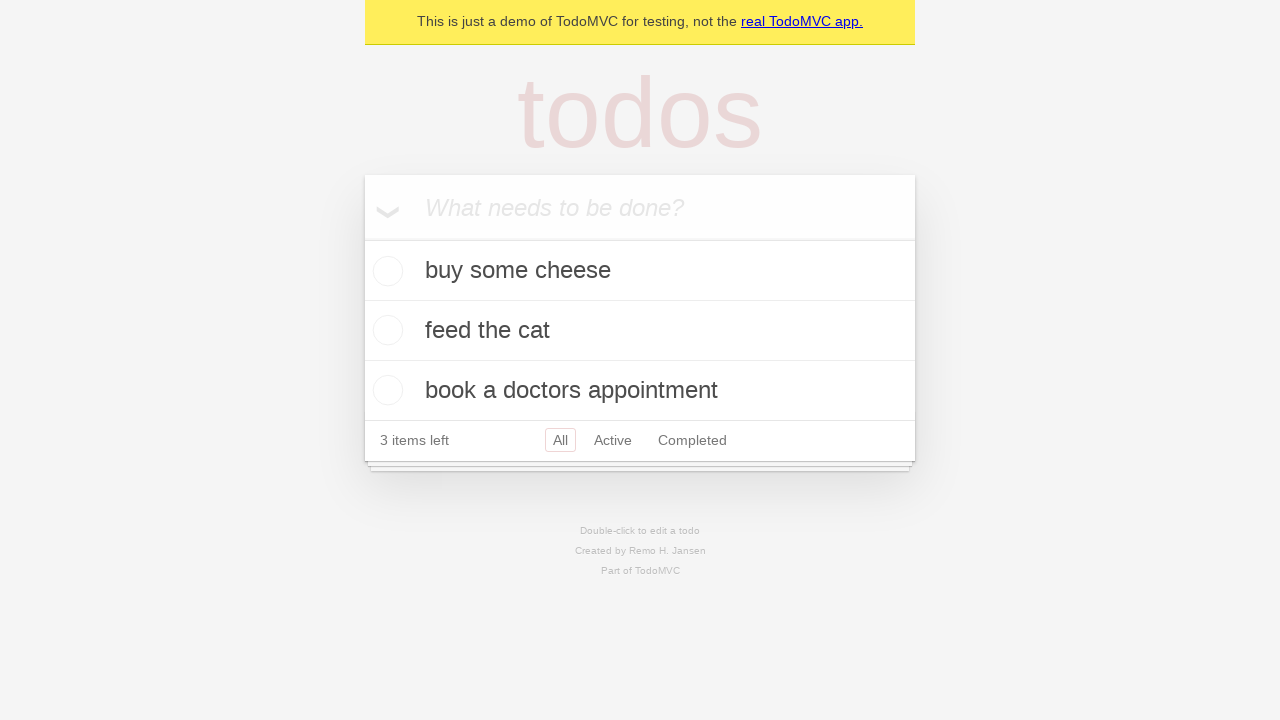

Marked second todo as completed at (385, 330) on .todo-list li .toggle >> nth=1
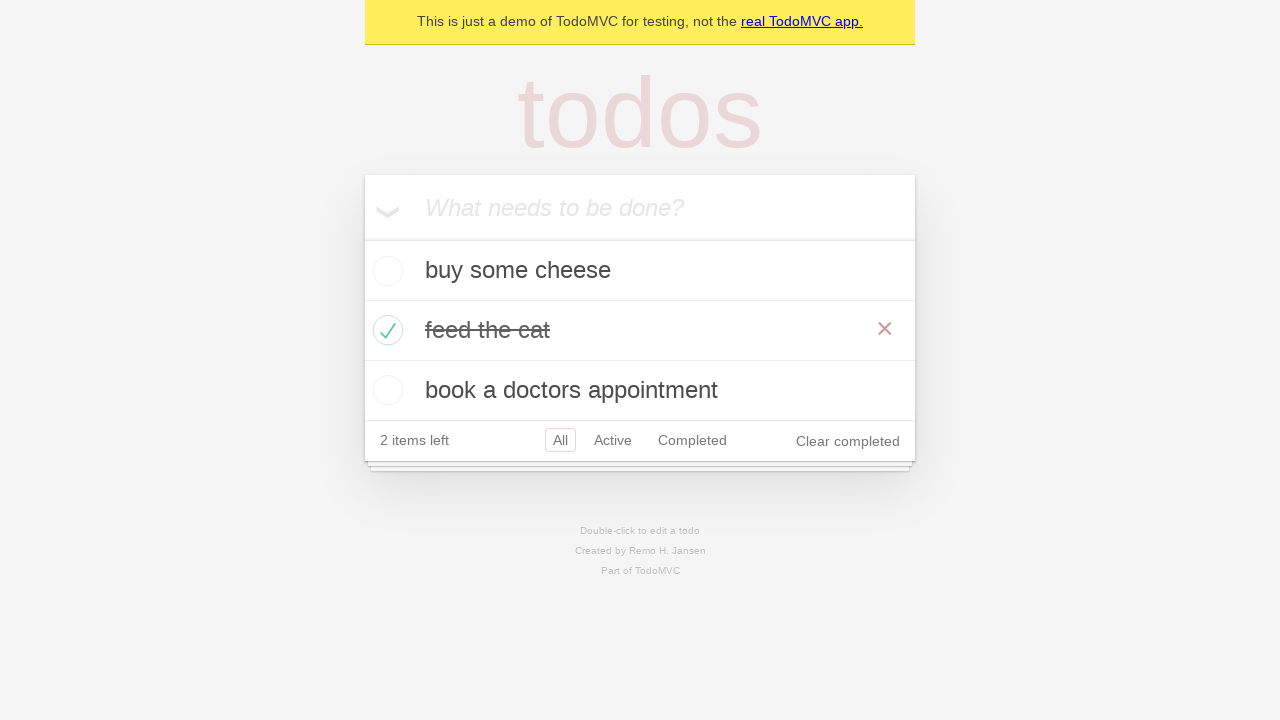

Clicked Active filter to display only active items at (613, 440) on .filters >> text=Active
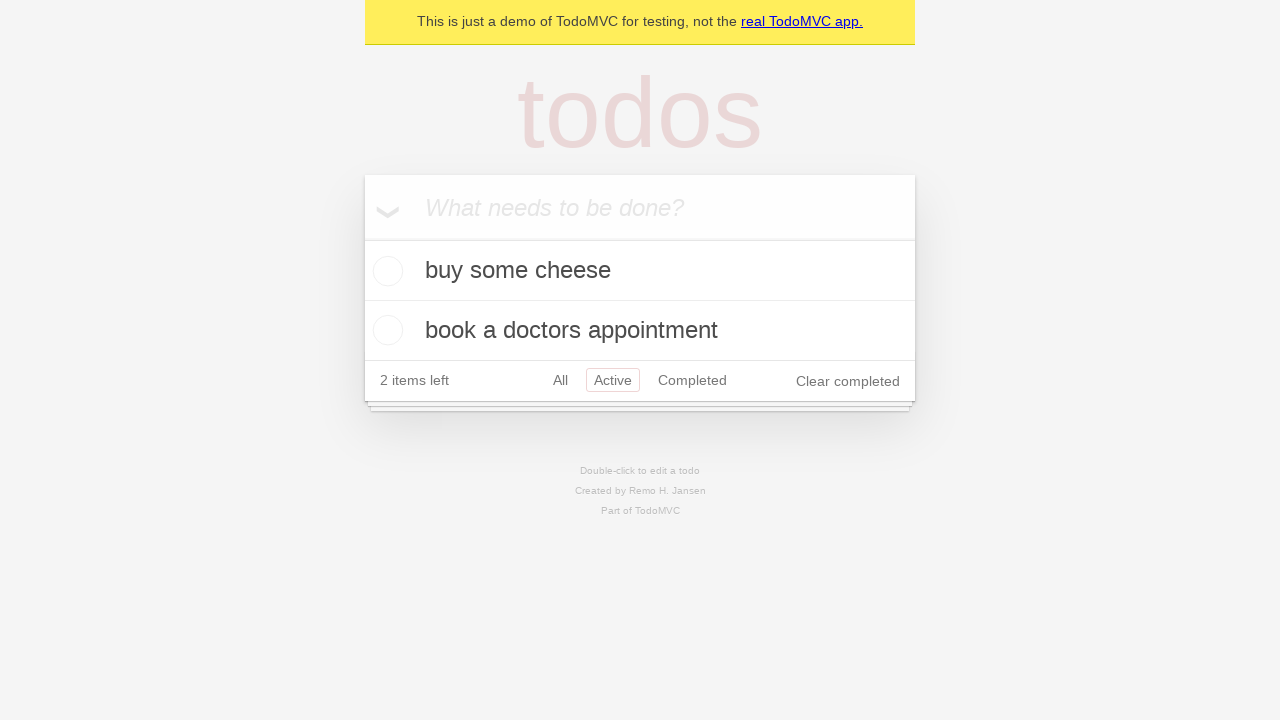

Clicked Completed filter to display only completed items at (692, 380) on .filters >> text=Completed
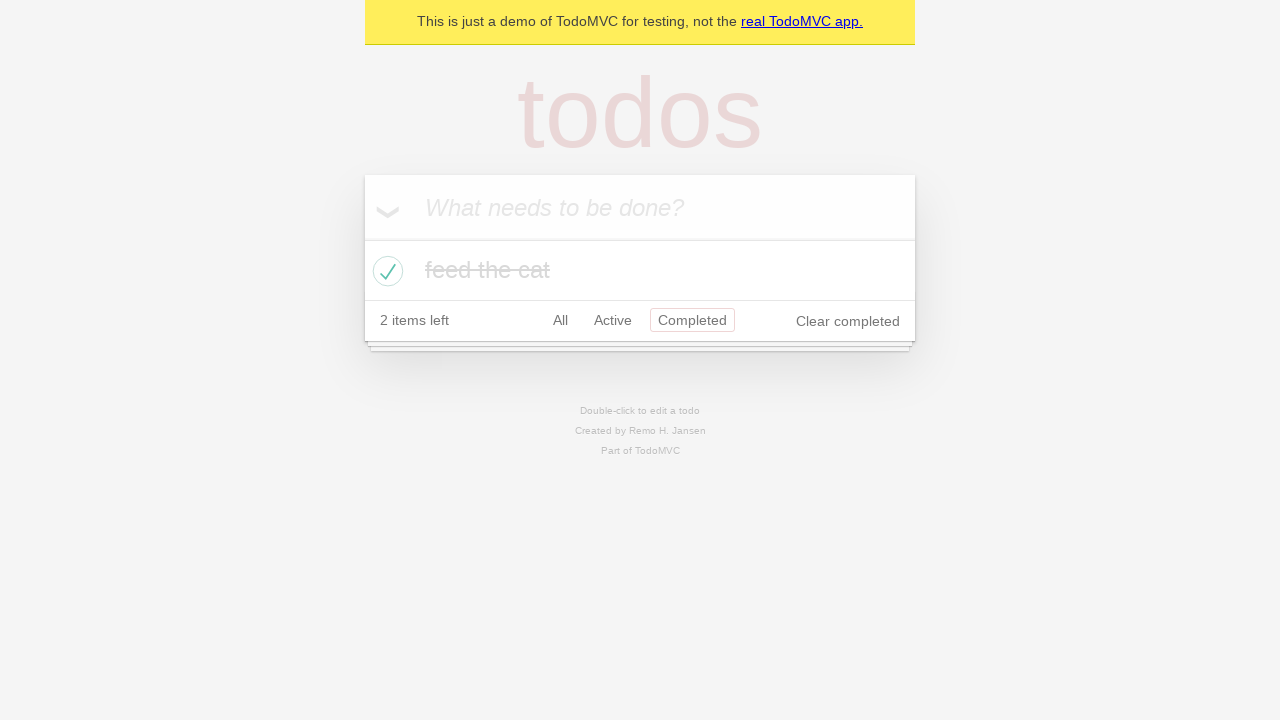

Clicked All filter to display all items at (560, 320) on .filters >> text=All
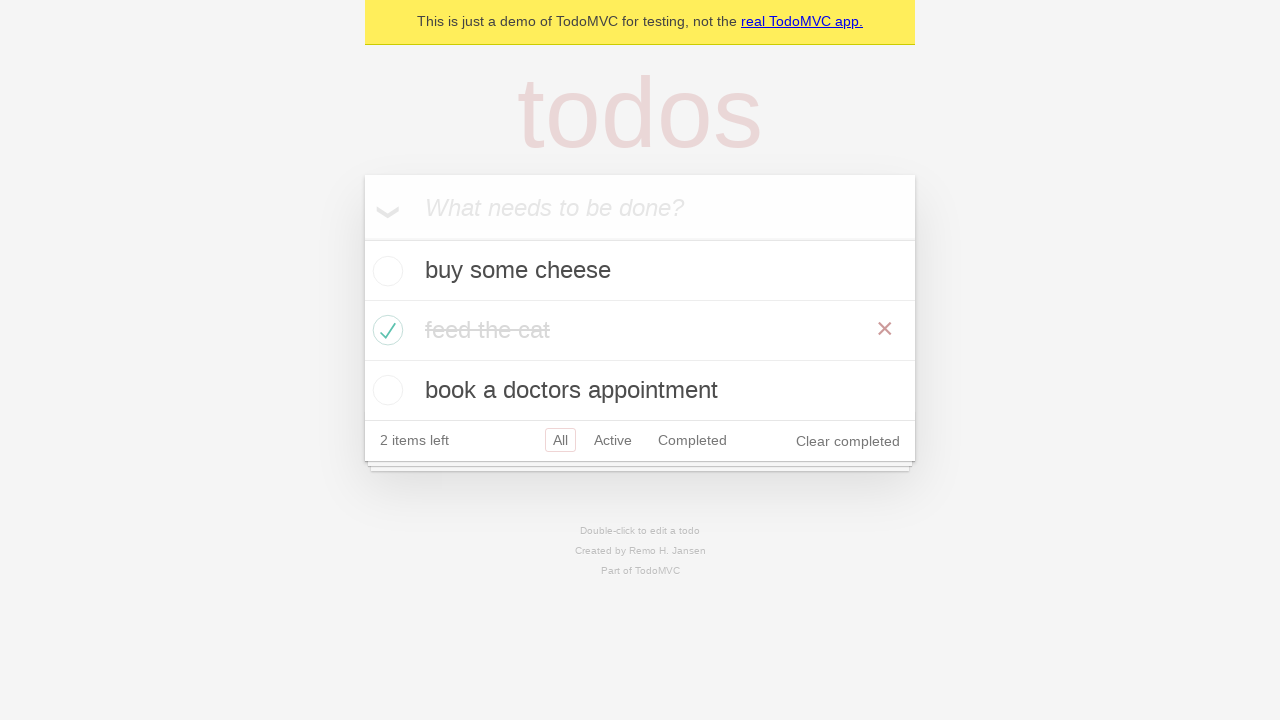

All todo items loaded and visible
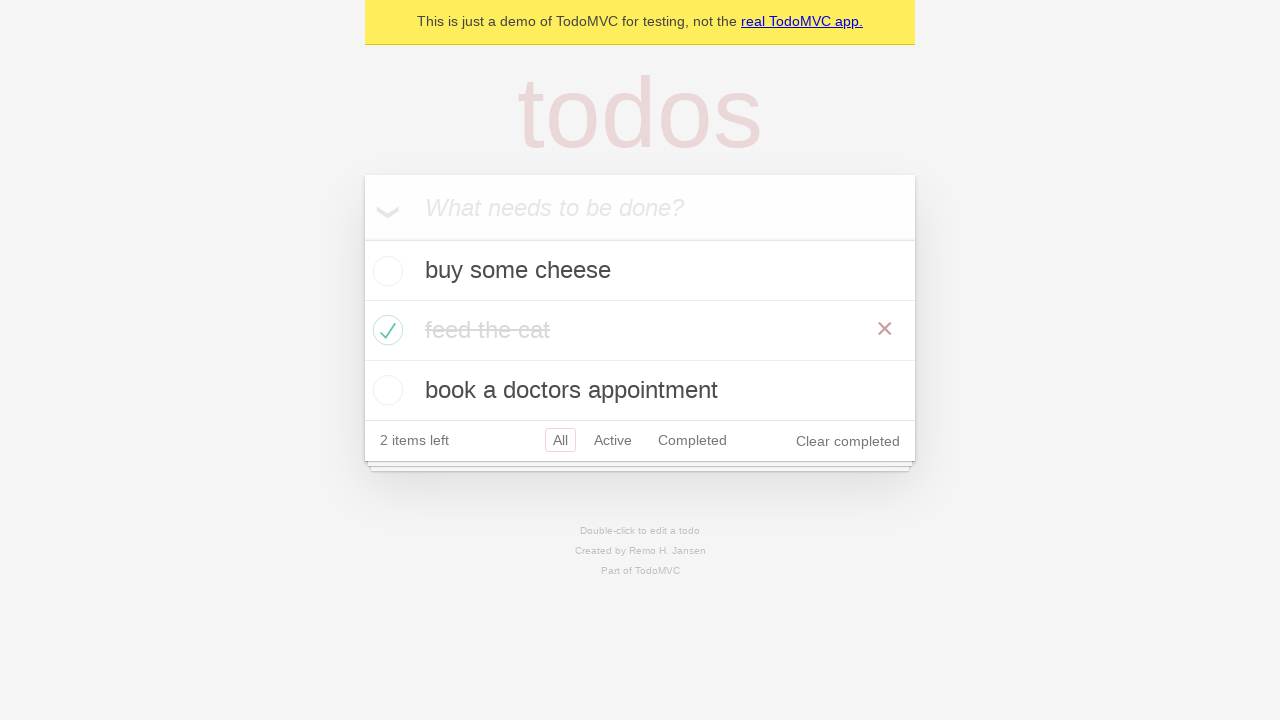

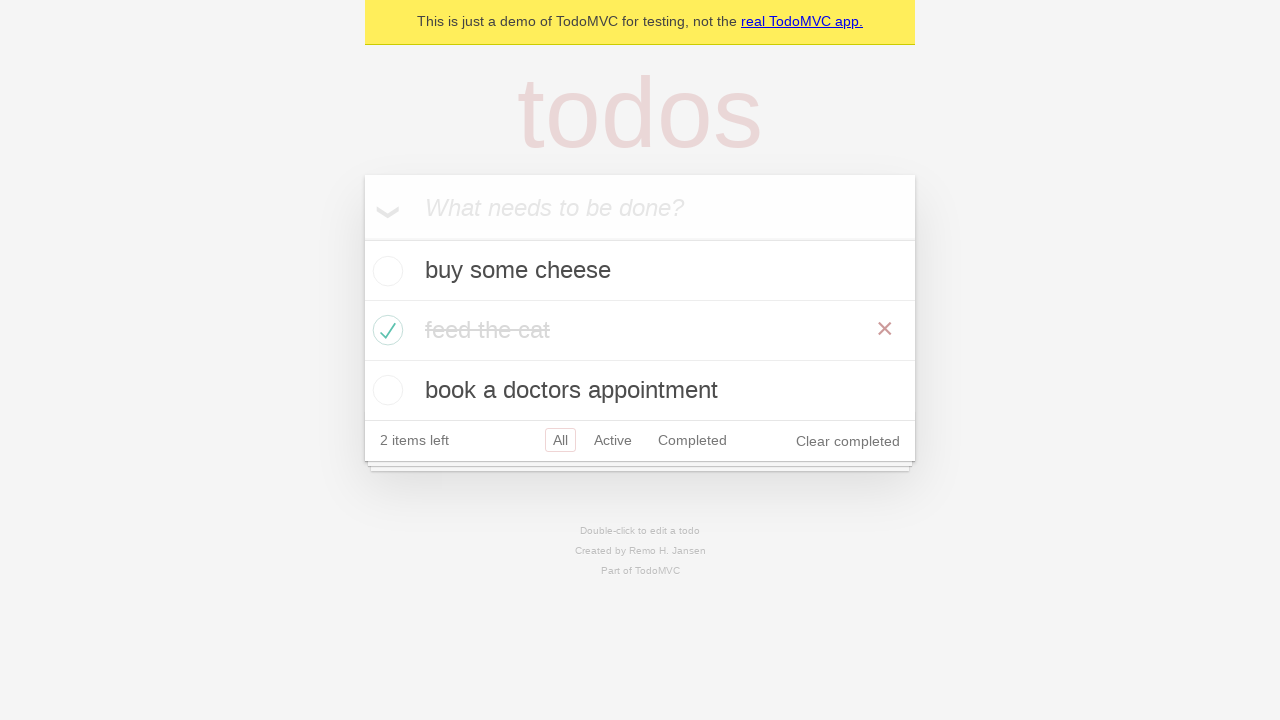